Fills out a form to generate a unicorn name by entering a name and selecting a birth month, then submits the form to see the result

Starting URL: https://www.rpasamples.com/findunicornname

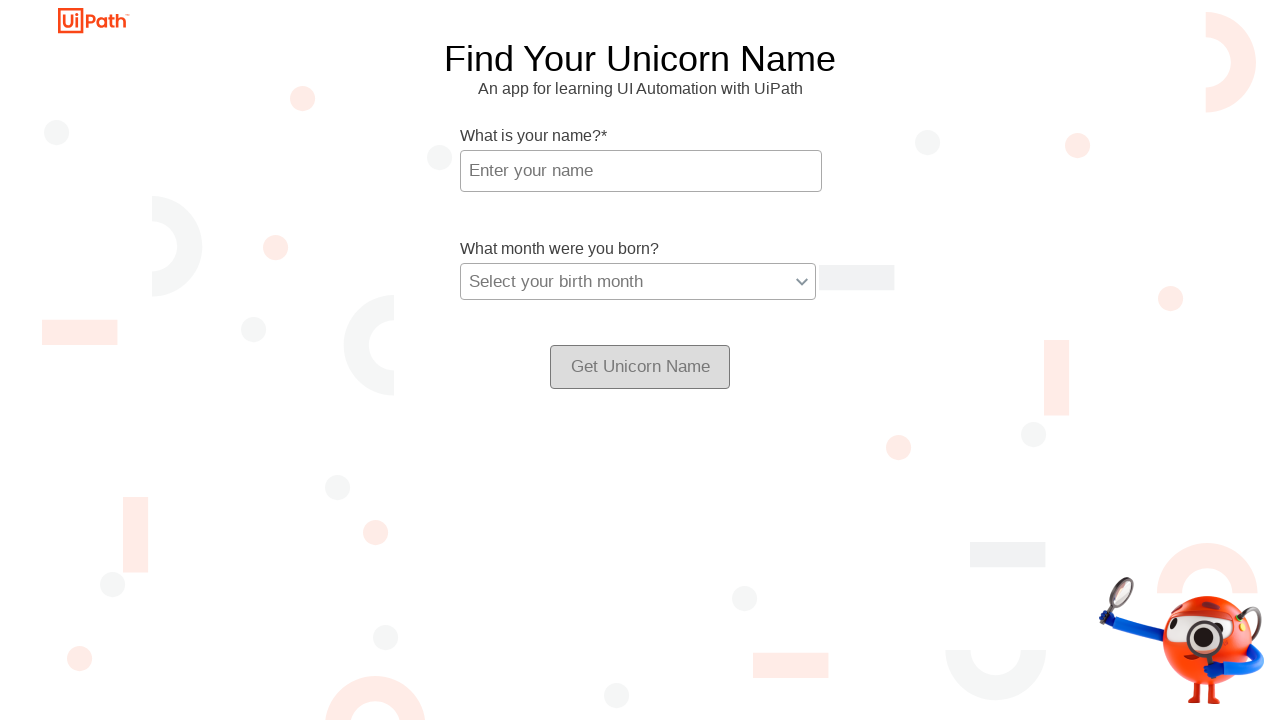

Clicked on the name field at (641, 171) on #txtName
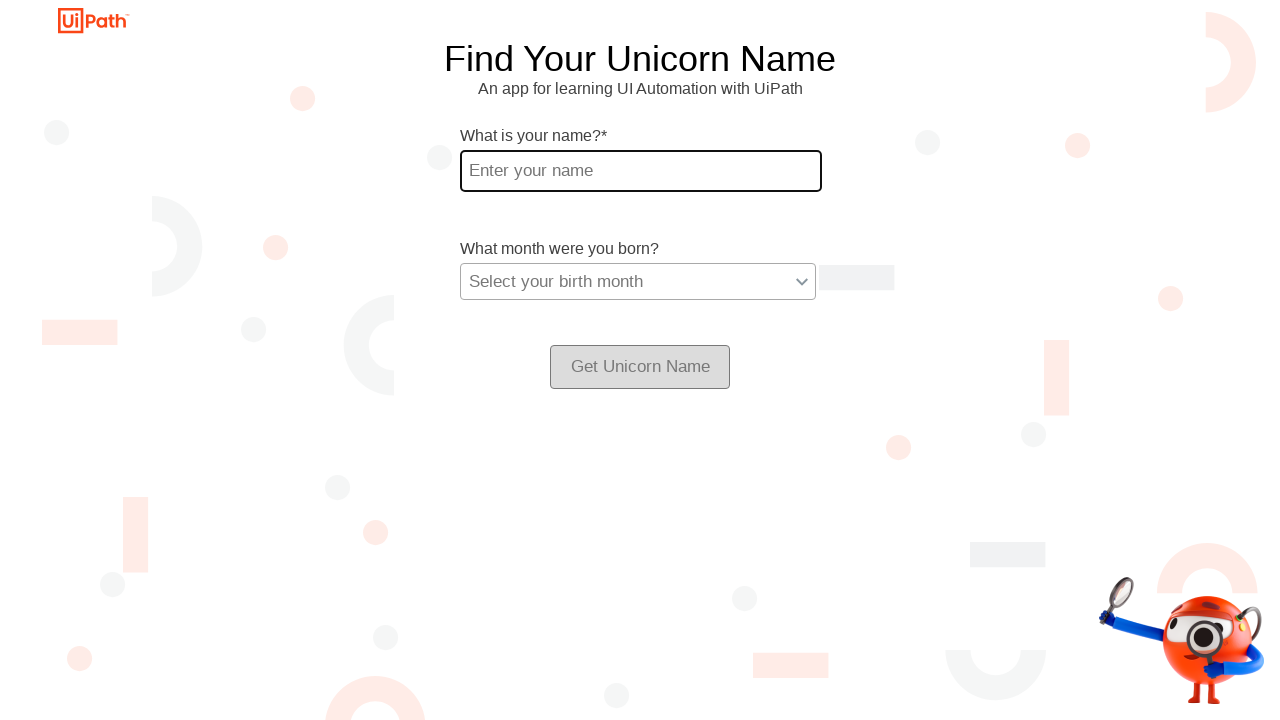

Entered 'Alexandra' in the name field on #txtName
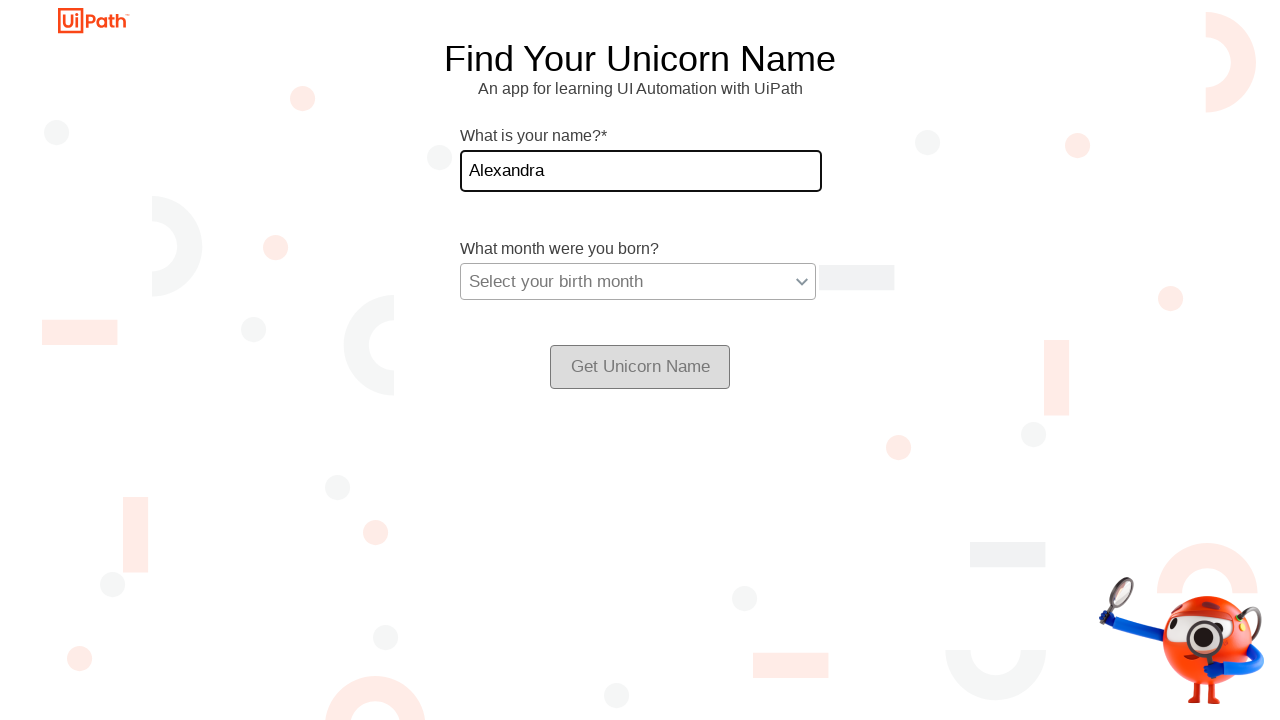

Clicked on the birth month dropdown at (638, 282) on #selMonth
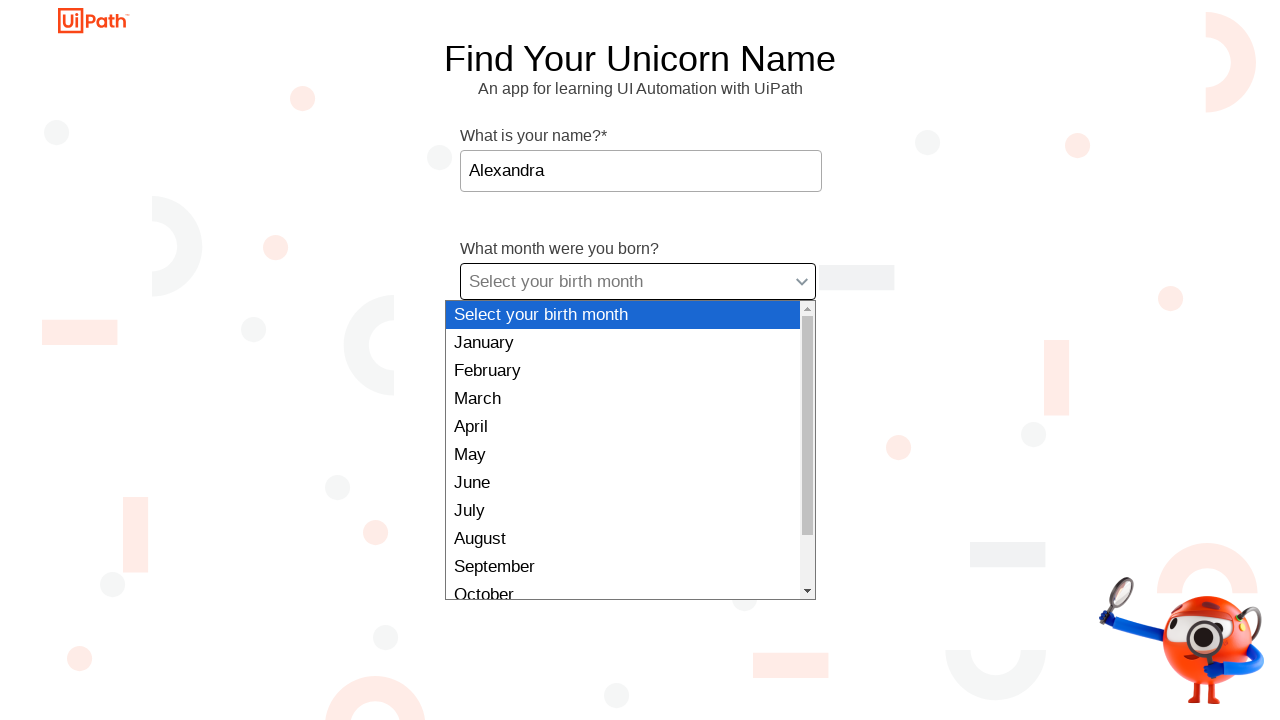

Selected 'March' from the birth month dropdown on #selMonth
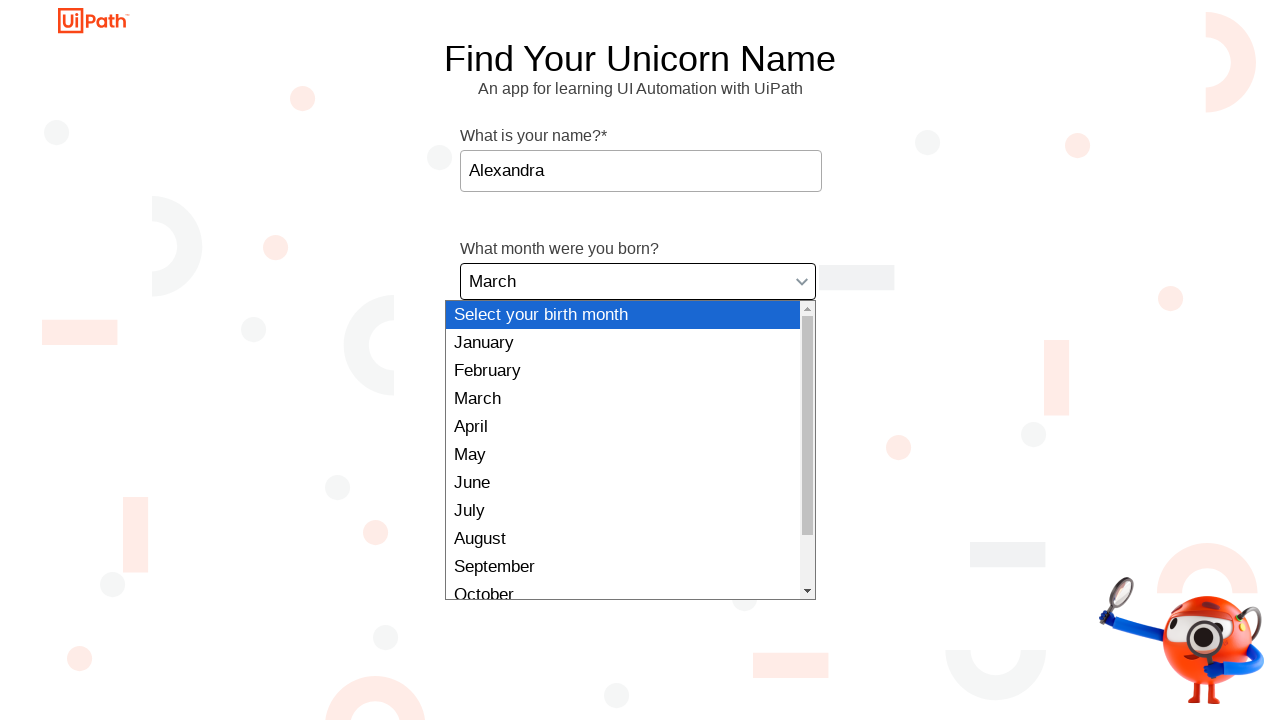

Clicked the submit button to generate unicorn name at (640, 367) on #getNameButton
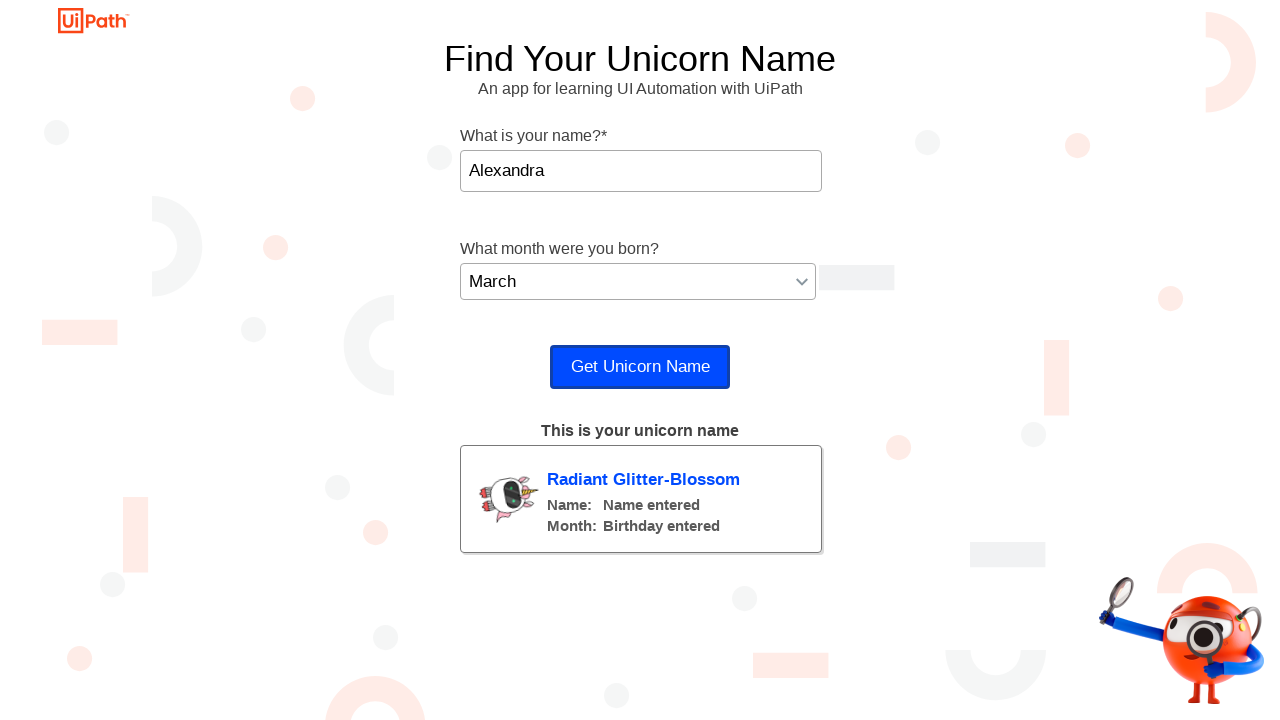

Unicorn name result loaded and displayed
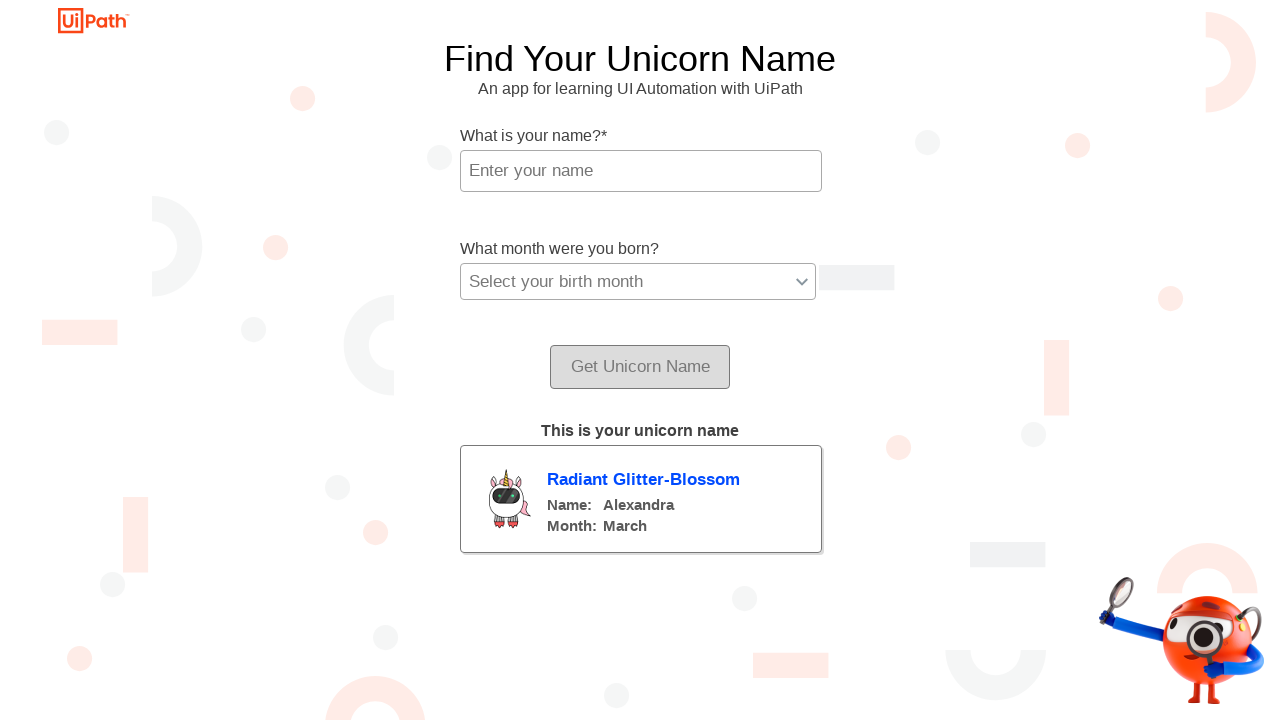

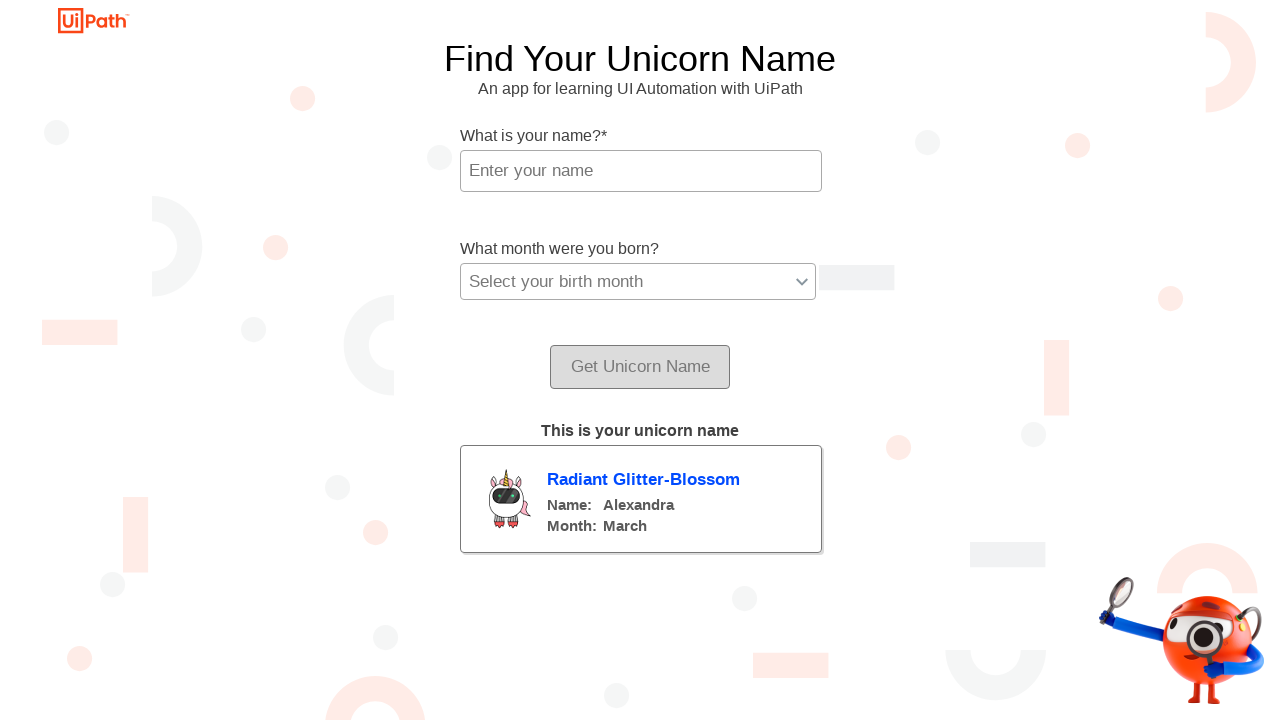